Tests JavaScript confirm dialog by clicking the JS Confirm button, dismissing the alert (clicking Cancel), and verifying the result

Starting URL: https://the-internet.herokuapp.com/javascript_alerts

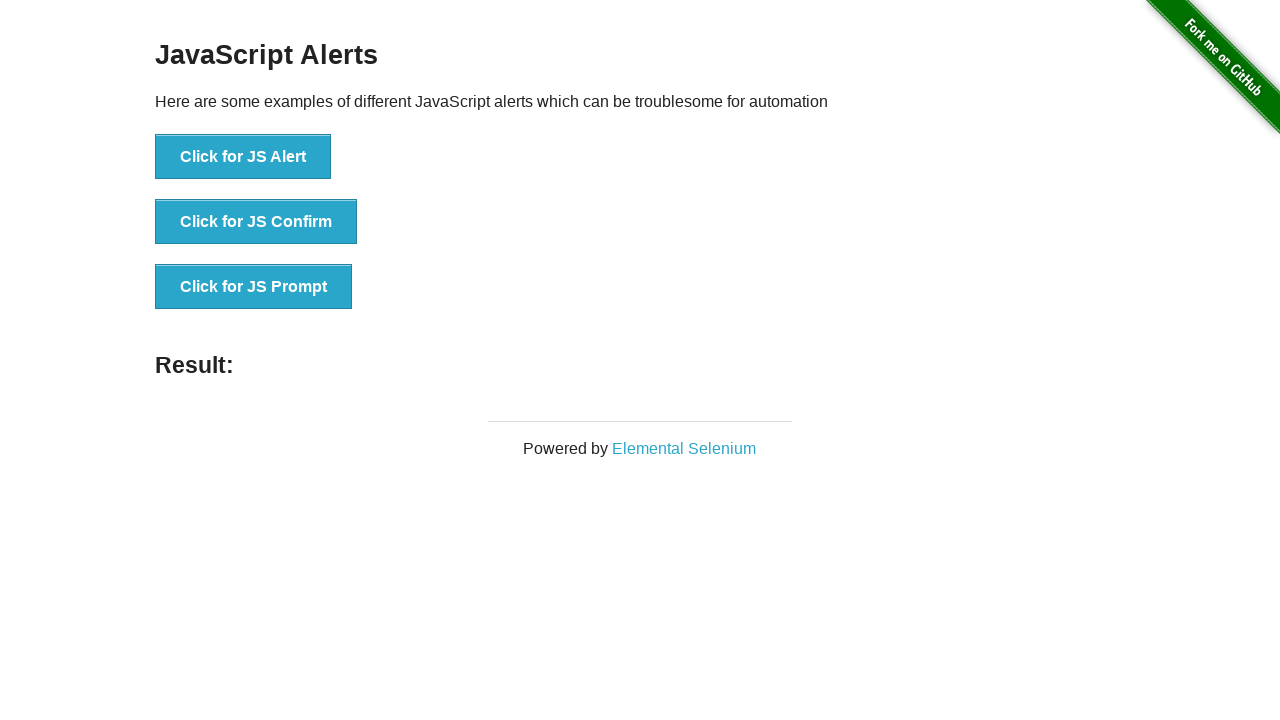

Set up dialog handler to dismiss confirm dialogs
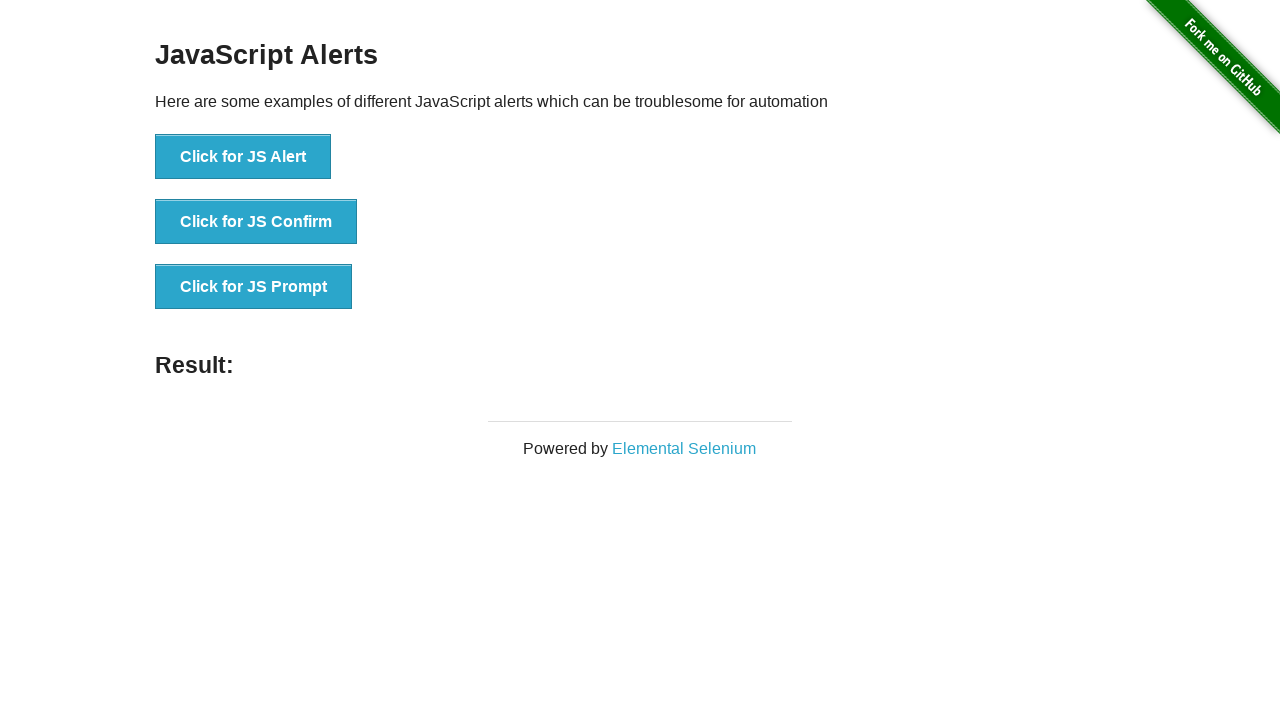

Clicked the JS Confirm button at (256, 222) on xpath=//*[text()='Click for JS Confirm']
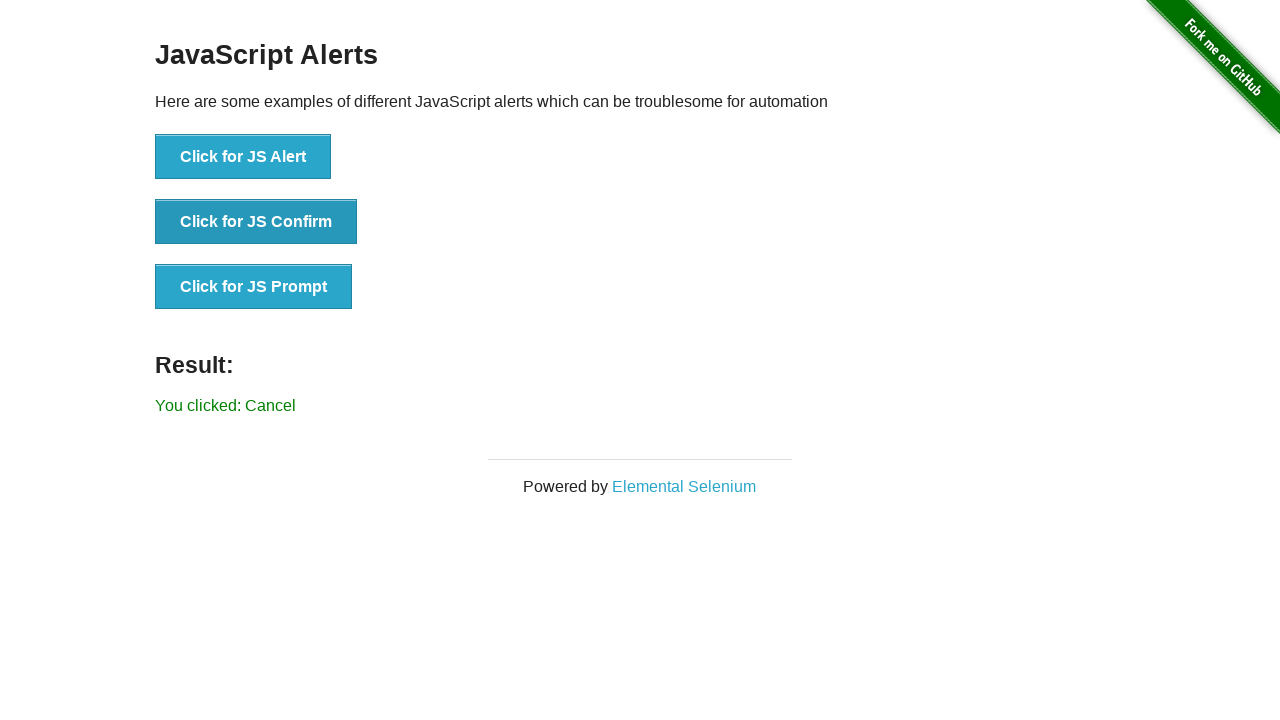

Waited for result message to appear
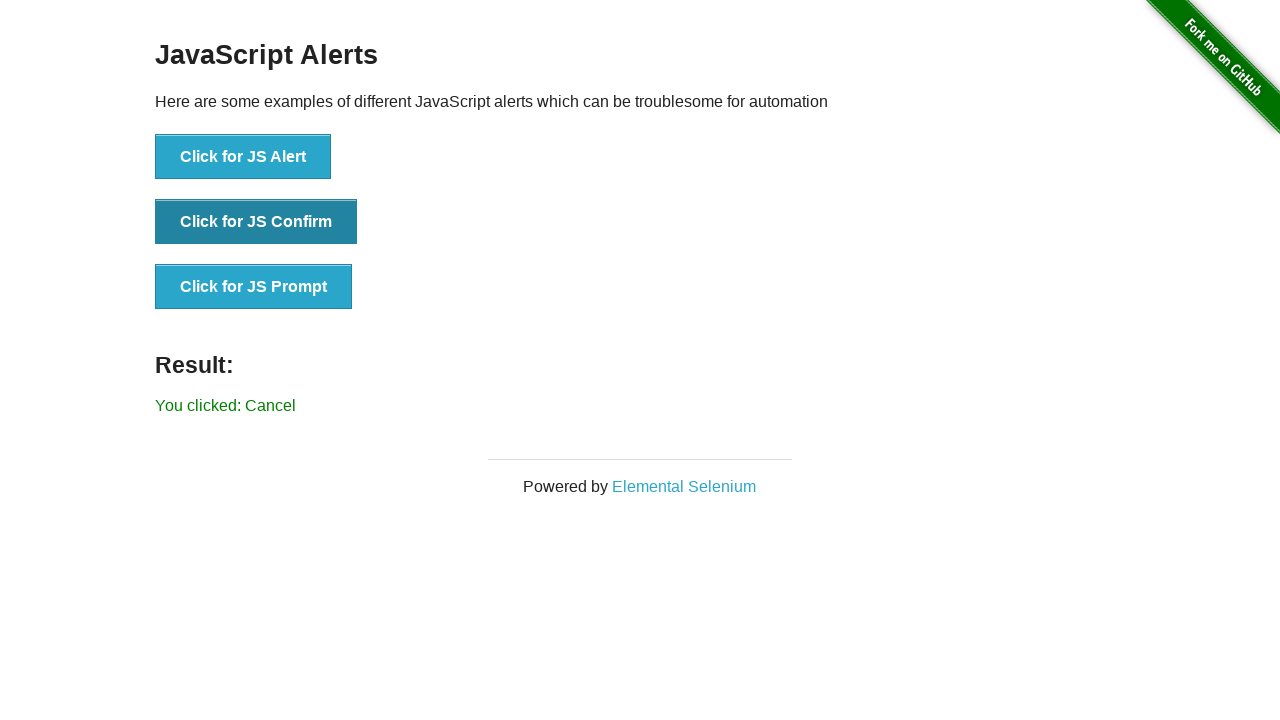

Retrieved result message text
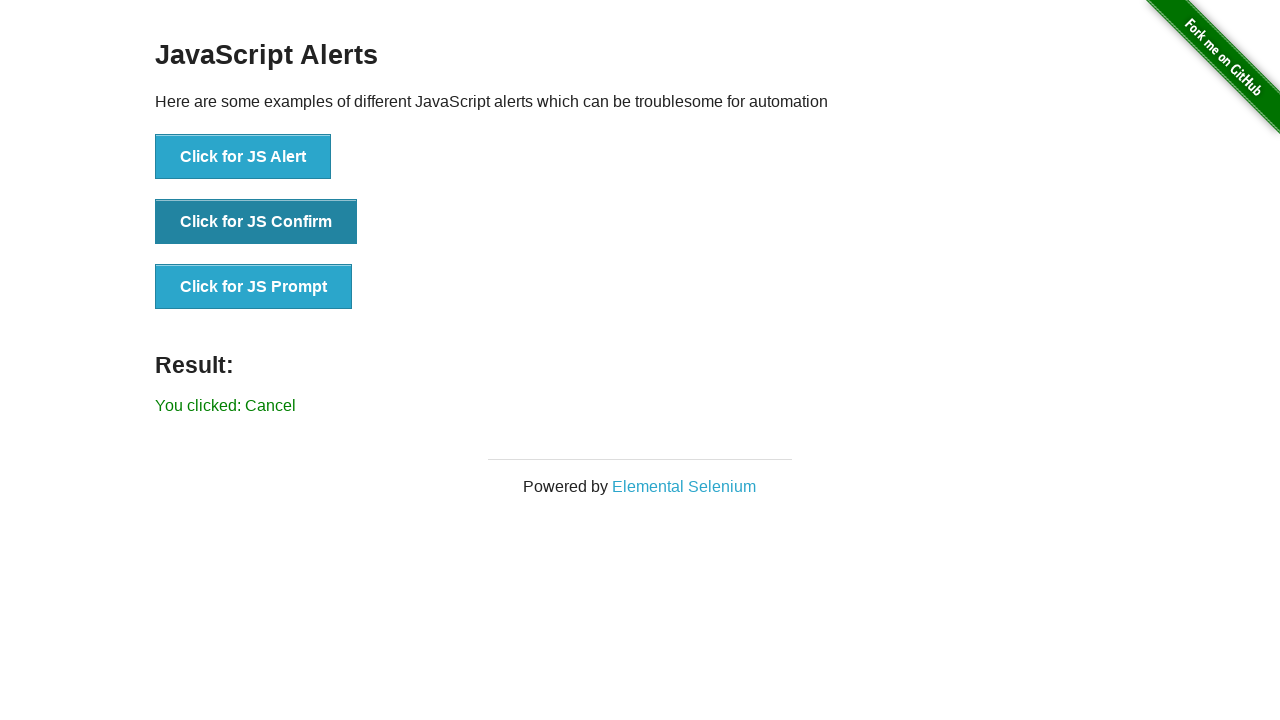

Verified that result text does not contain 'successfuly' - confirm was properly dismissed
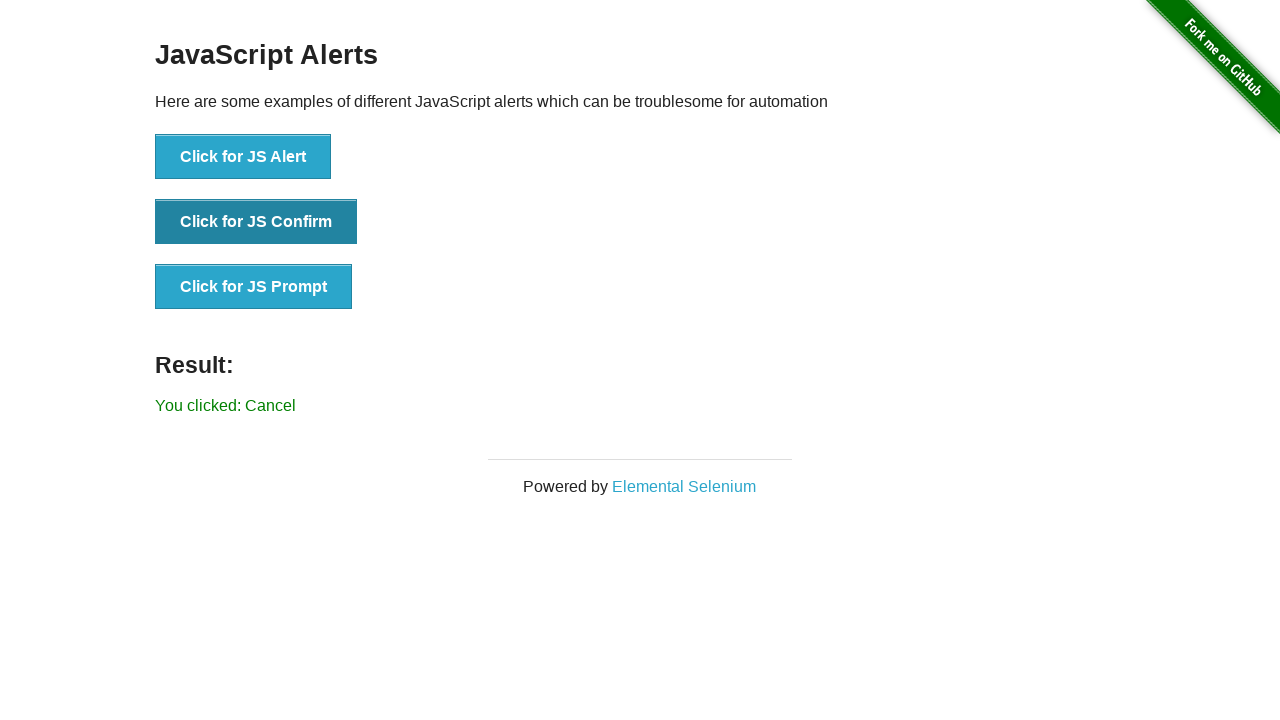

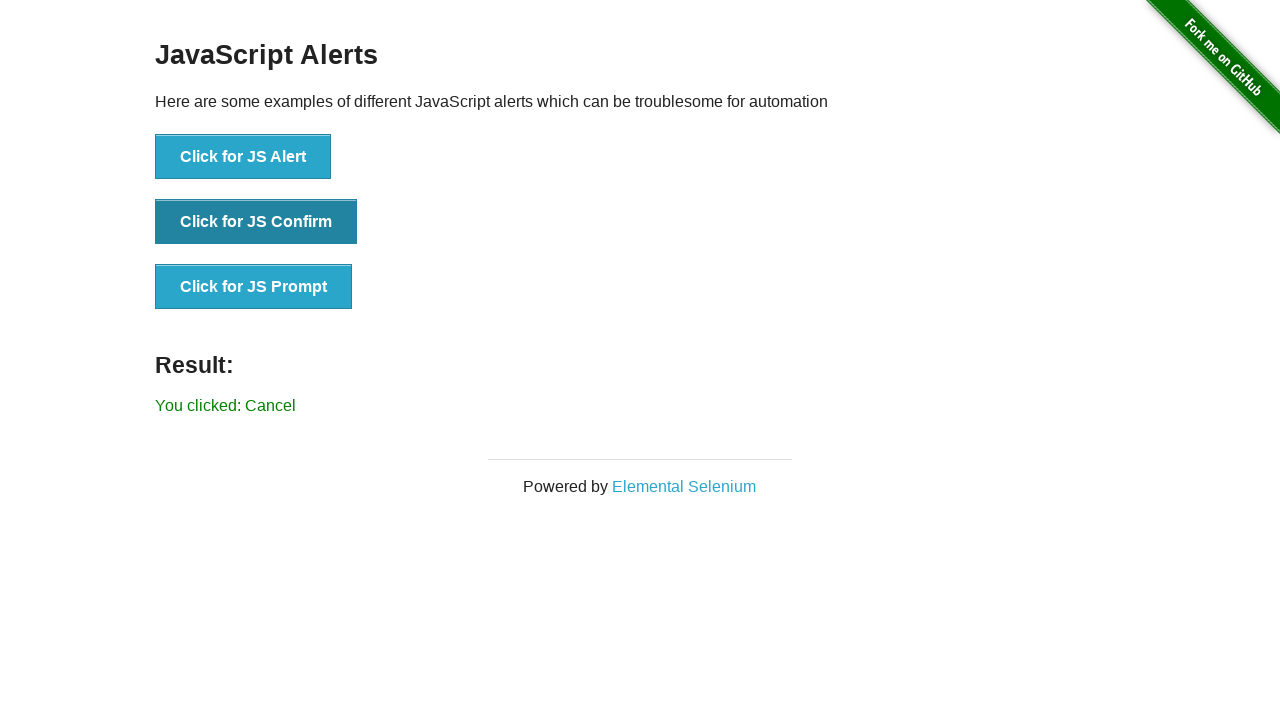